Tests alert handling functionality by clicking a button to trigger an alert and then accepting it

Starting URL: https://www.hyrtutorials.com/p/alertsdemo.html

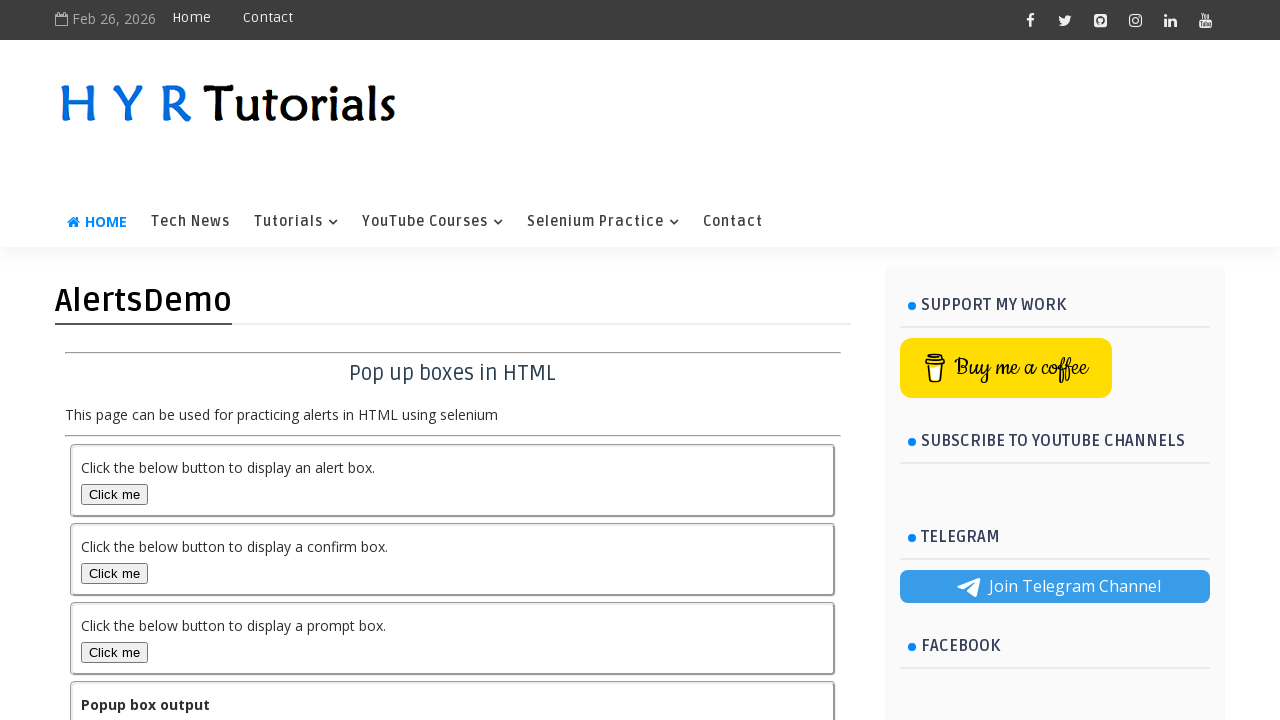

Clicked alert button to trigger alert dialog at (114, 494) on #alertBox
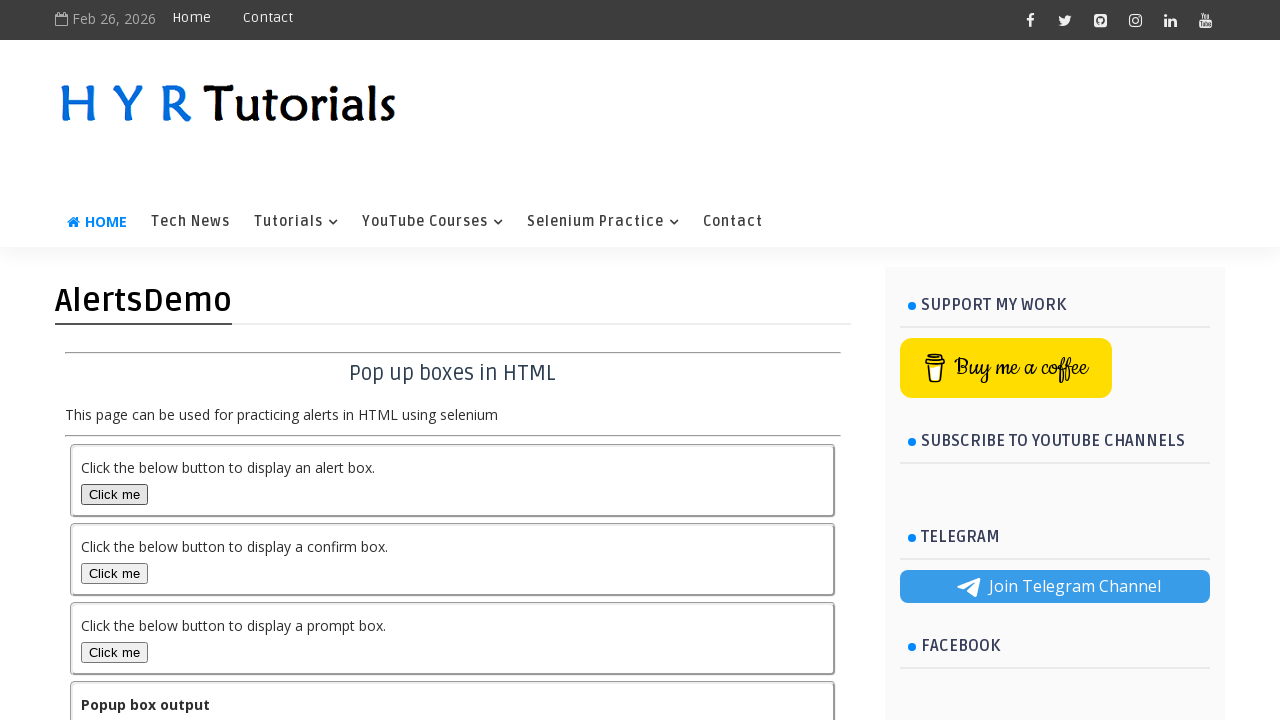

Set up dialog handler to accept alert
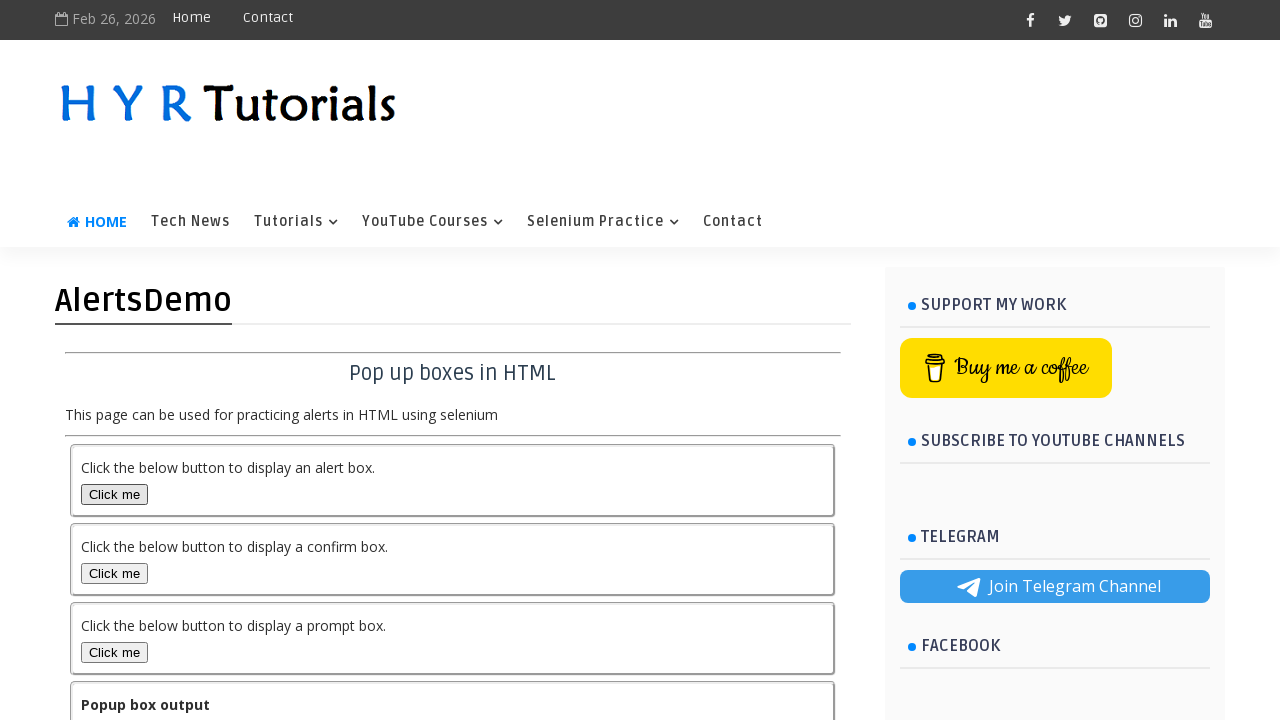

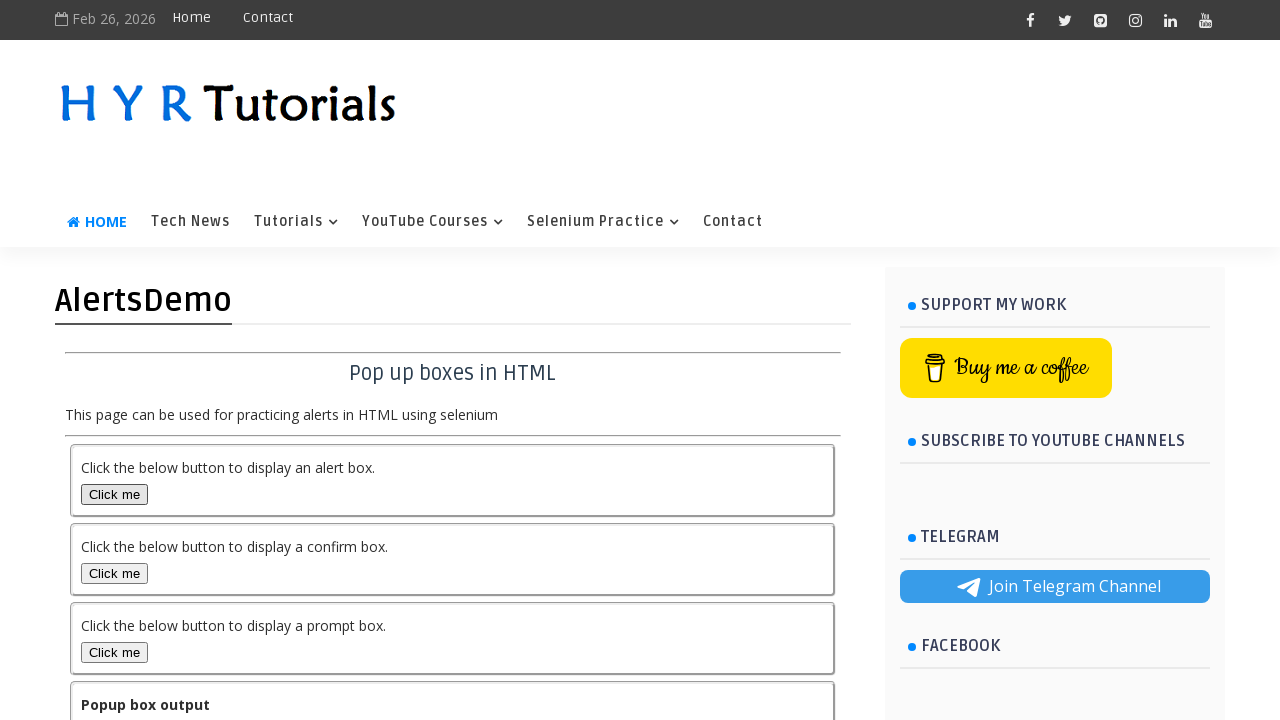